Navigates through a paginated table to find and select checkboxes for rows containing "Denmark", continuing through pages until found or pagination ends

Starting URL: https://selectorshub.com/xpath-practice-page/

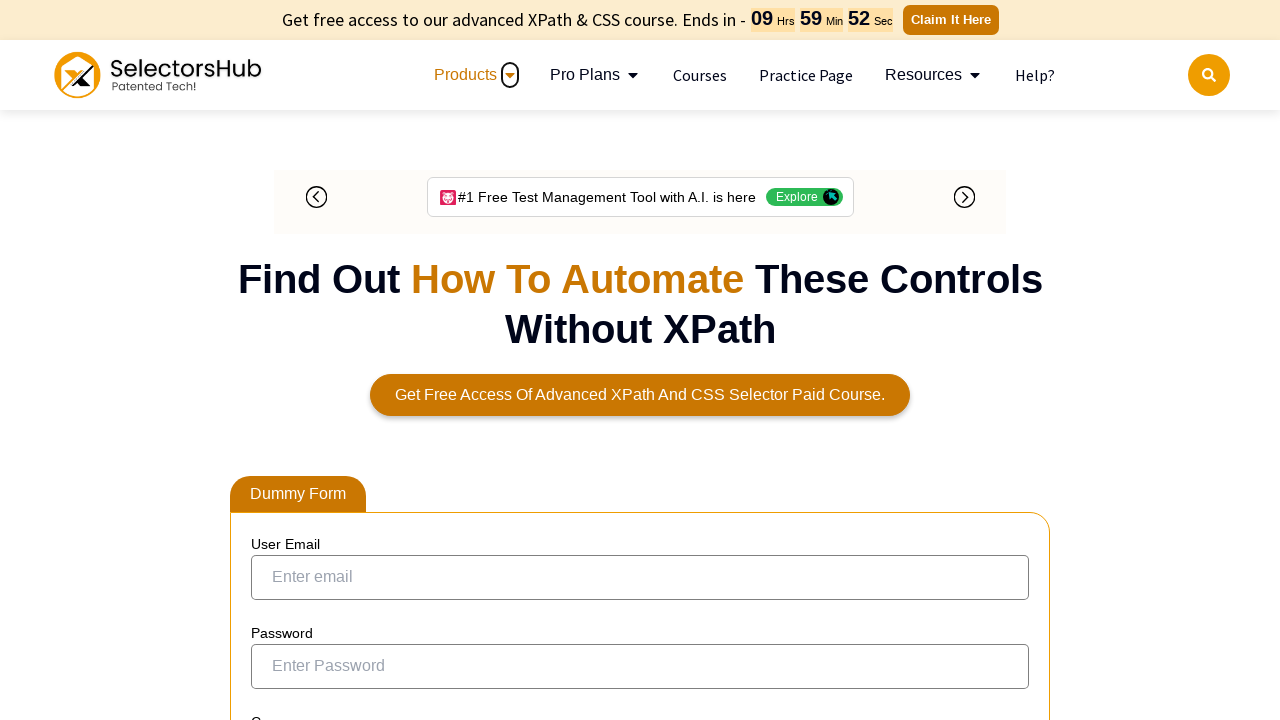

Table loaded successfully
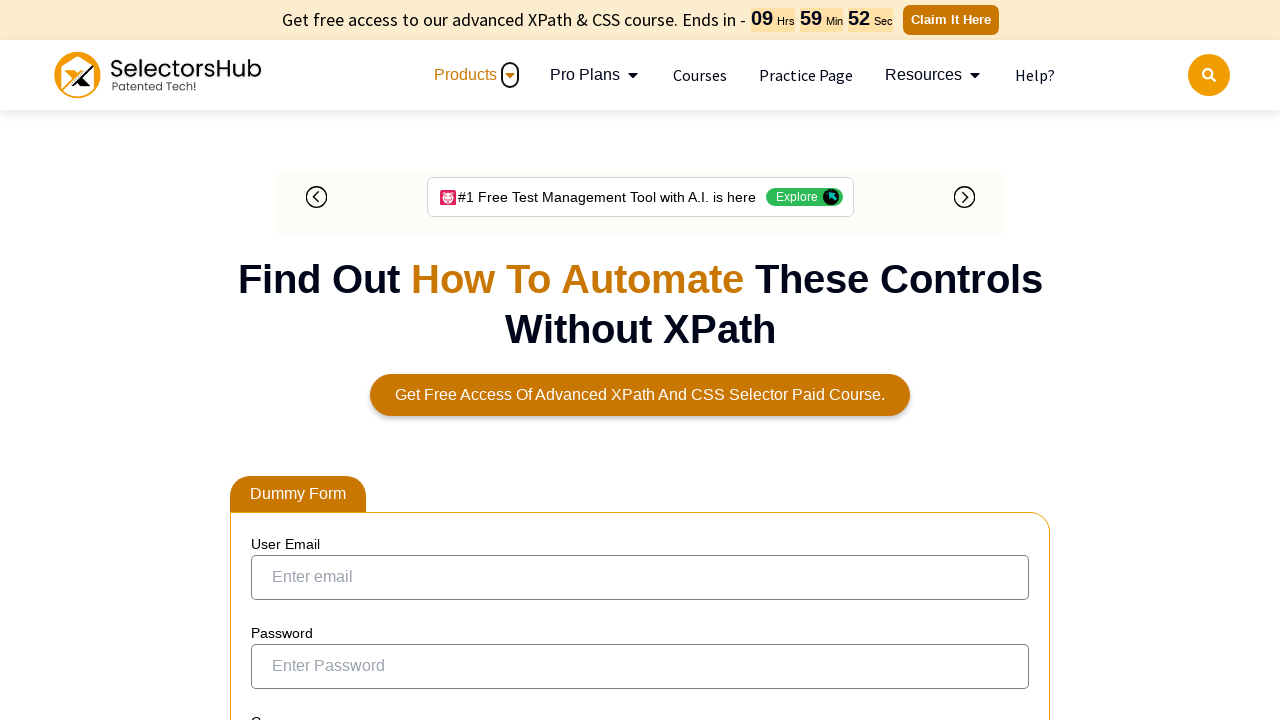

Checked current page for Denmark rows - found 1 rows
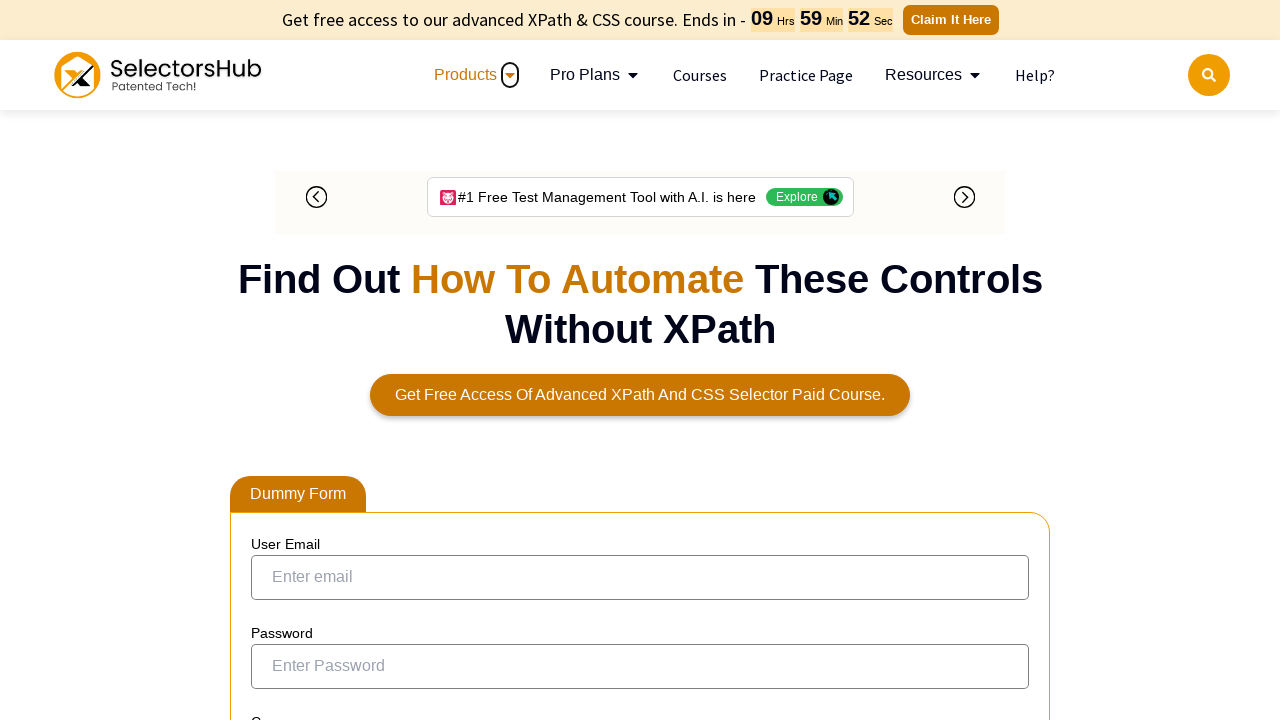

Found 1 checkboxes for Denmark rows
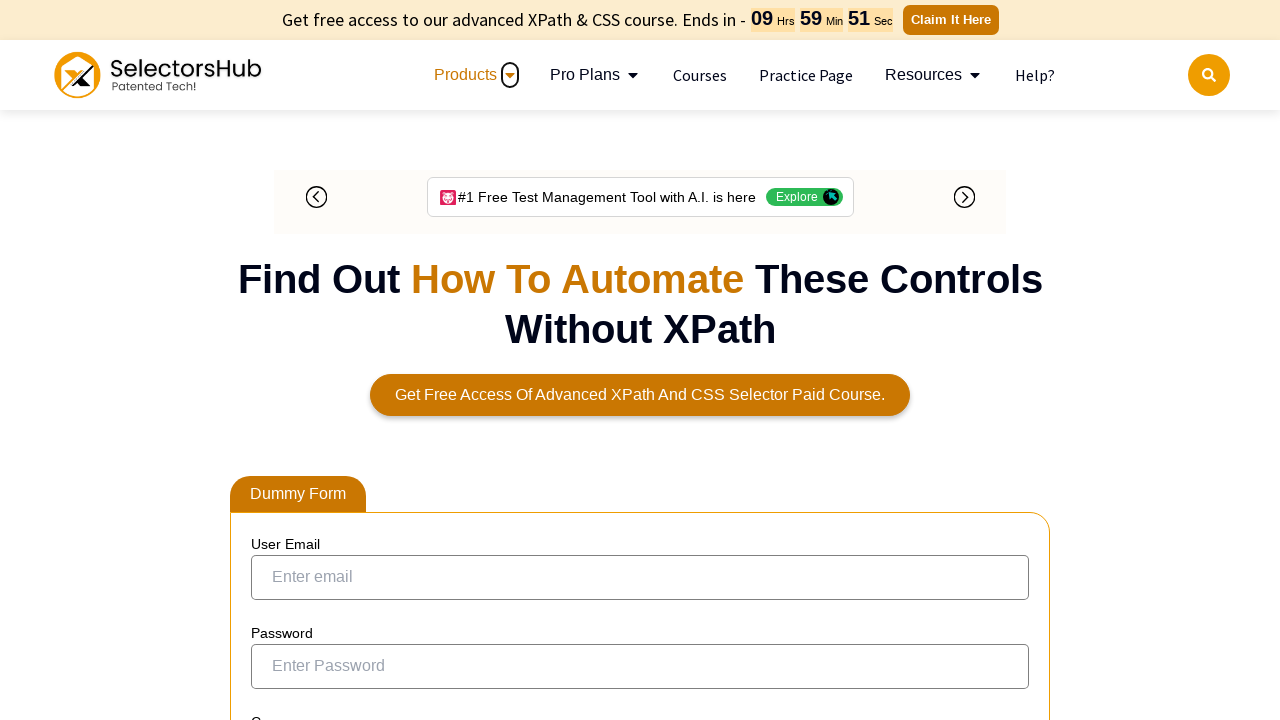

Clicked checkbox for a Denmark row at (266, 352) on xpath=//tr/td[contains(text(),'Denmark')]/preceding-sibling::td//input[@type='ch
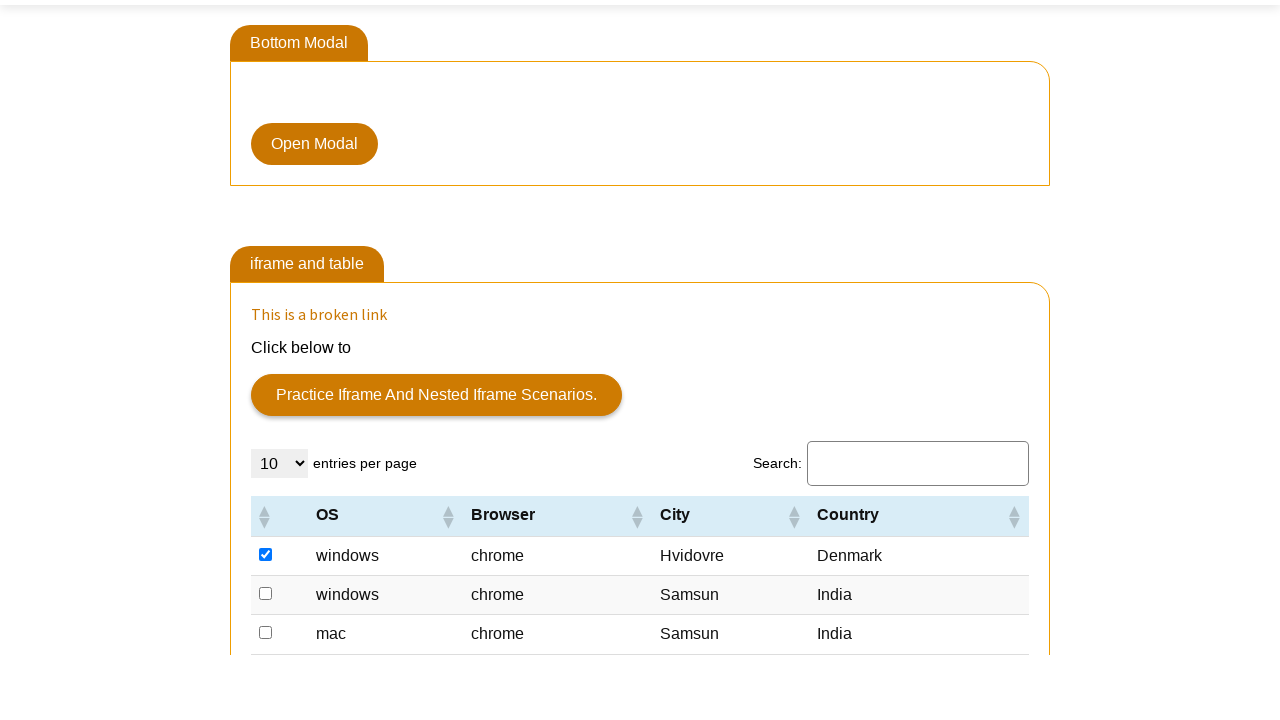

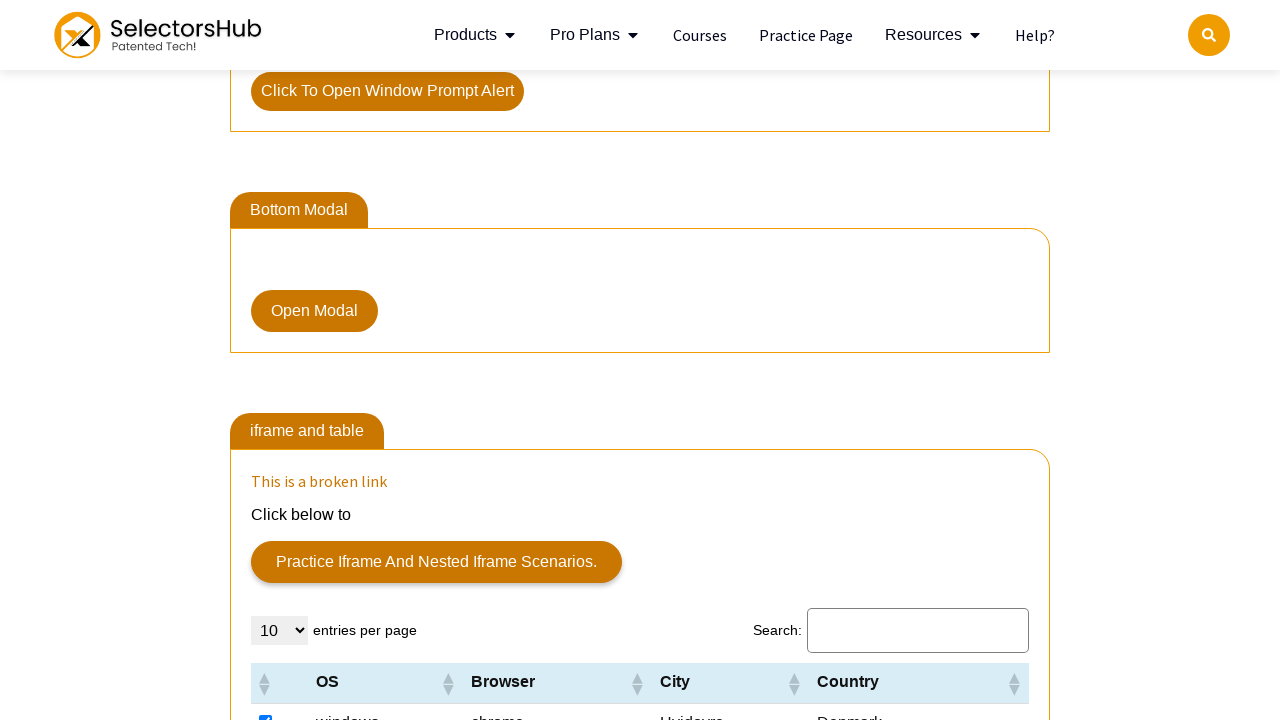